Tests interaction with buttons on the Challenging DOM page by finding and clicking on button elements

Starting URL: https://the-internet.herokuapp.com/challenging_dom

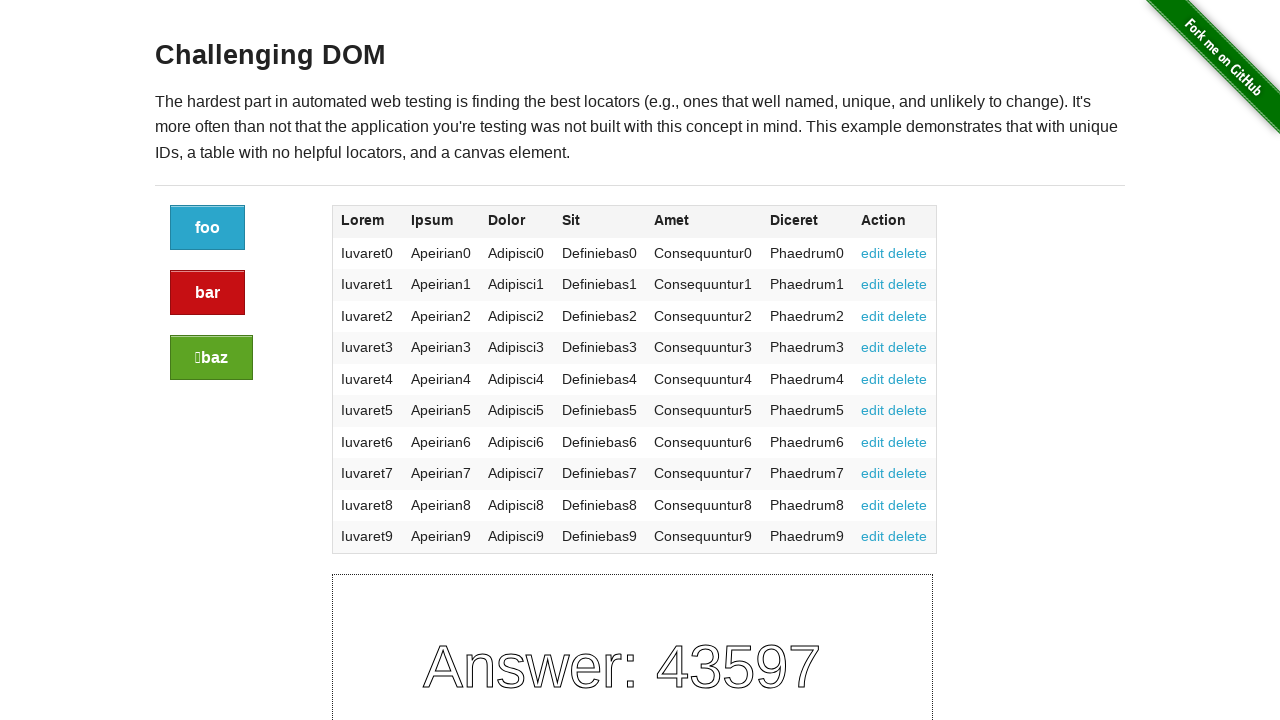

Navigated to Challenging DOM page
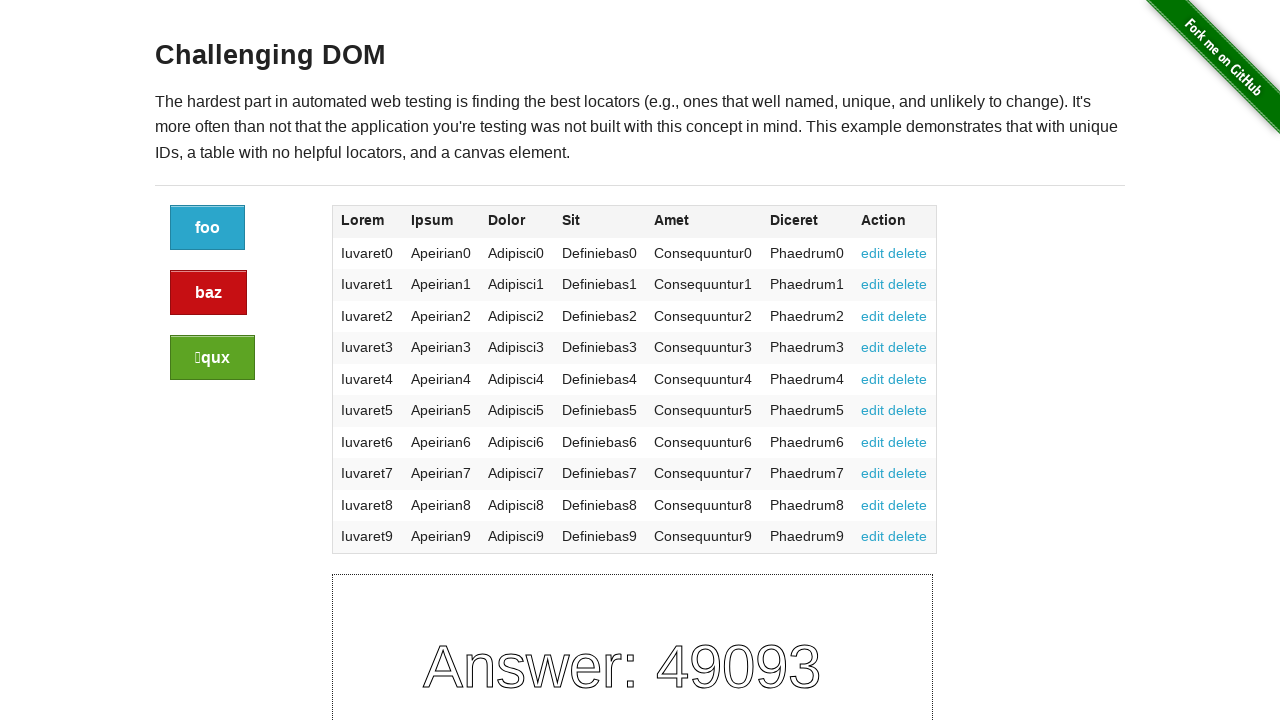

Located all button elements on the page
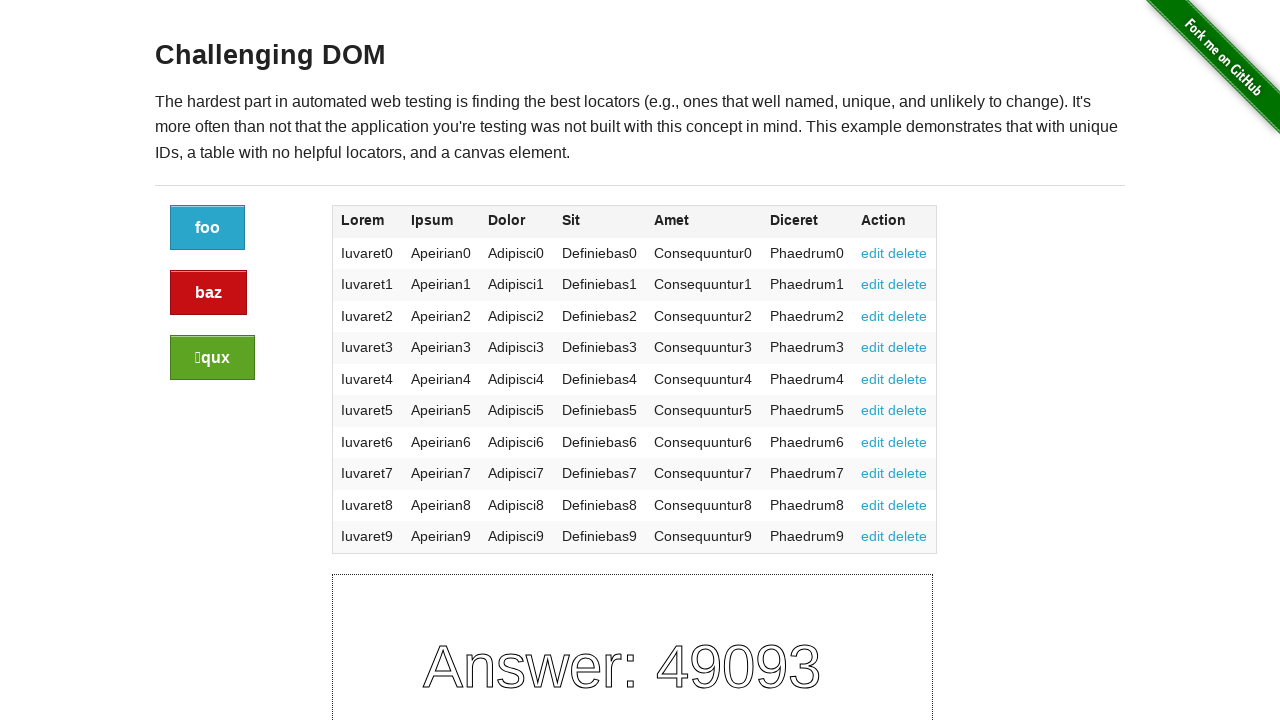

Clicked on a button element at (208, 228) on a.button >> nth=0
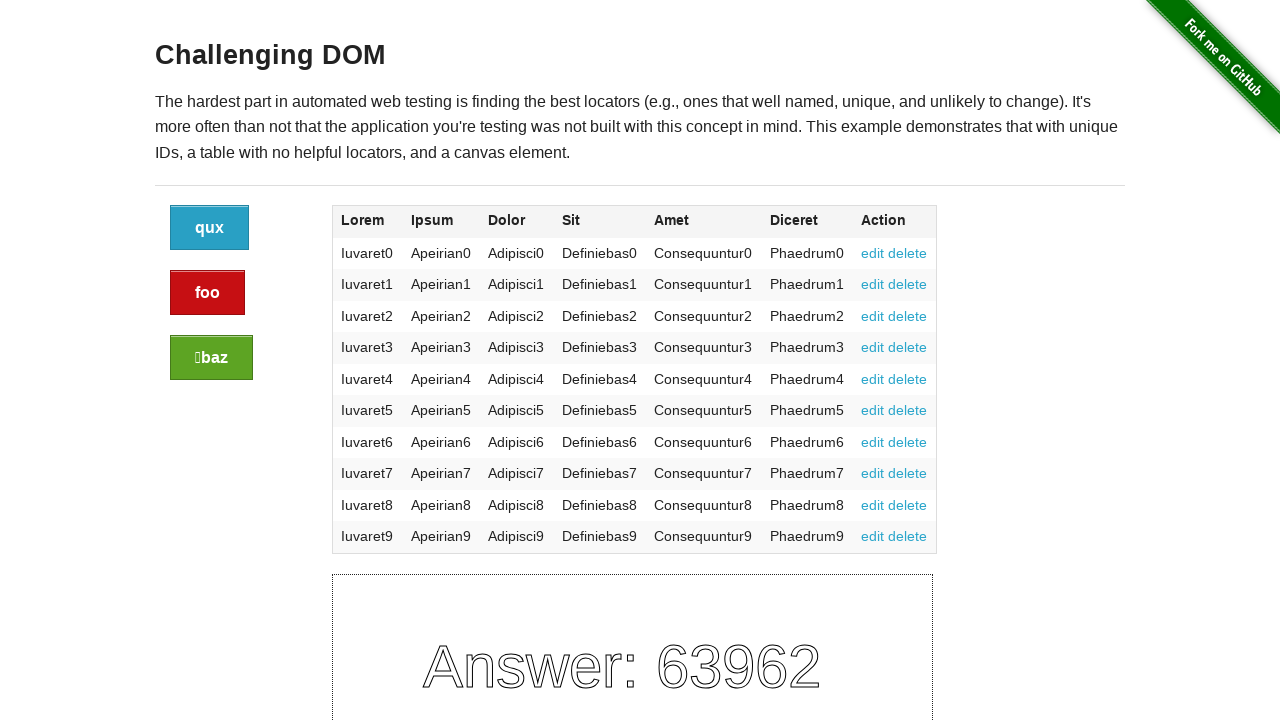

Clicked on a button element at (208, 293) on a.button >> nth=1
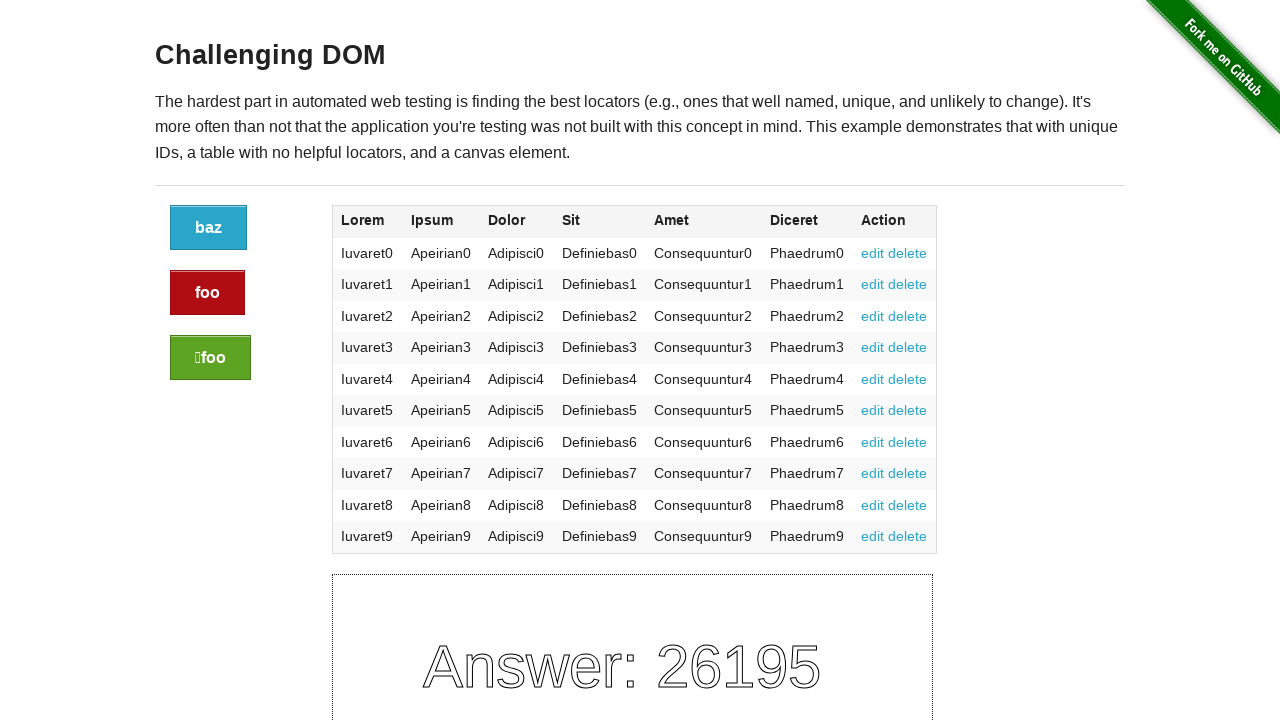

Clicked on a button element at (210, 358) on a.button >> nth=2
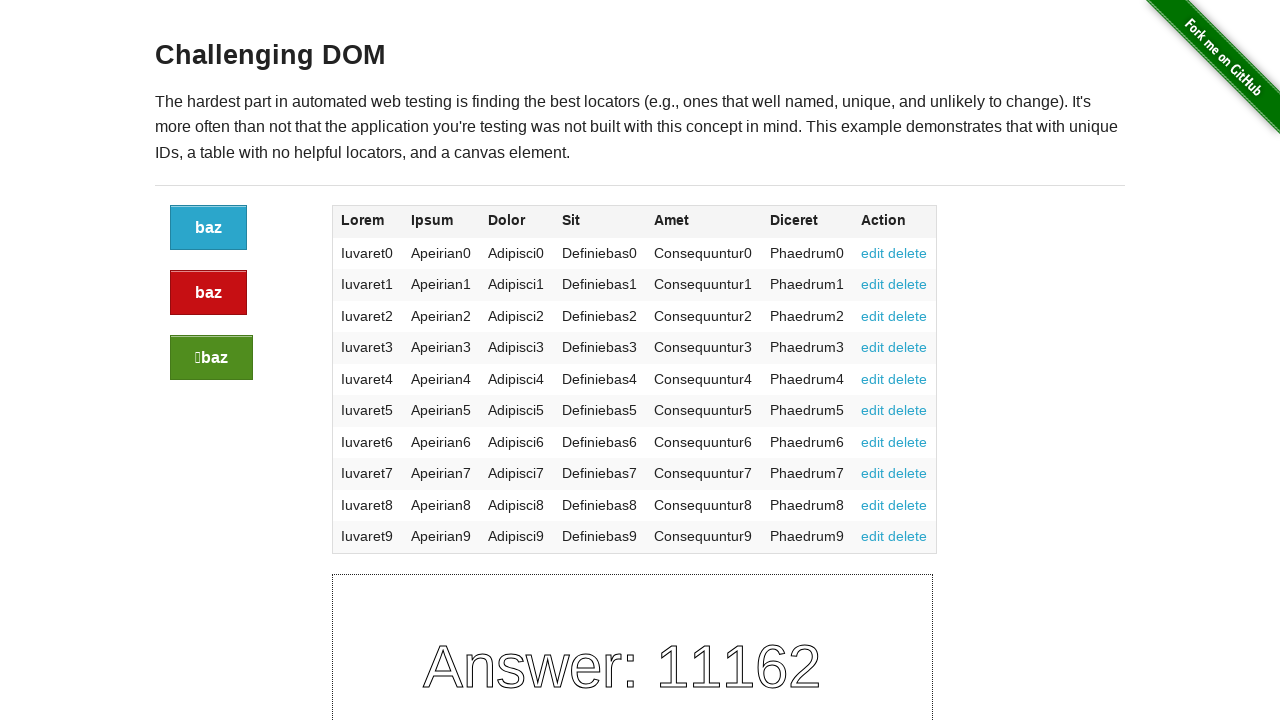

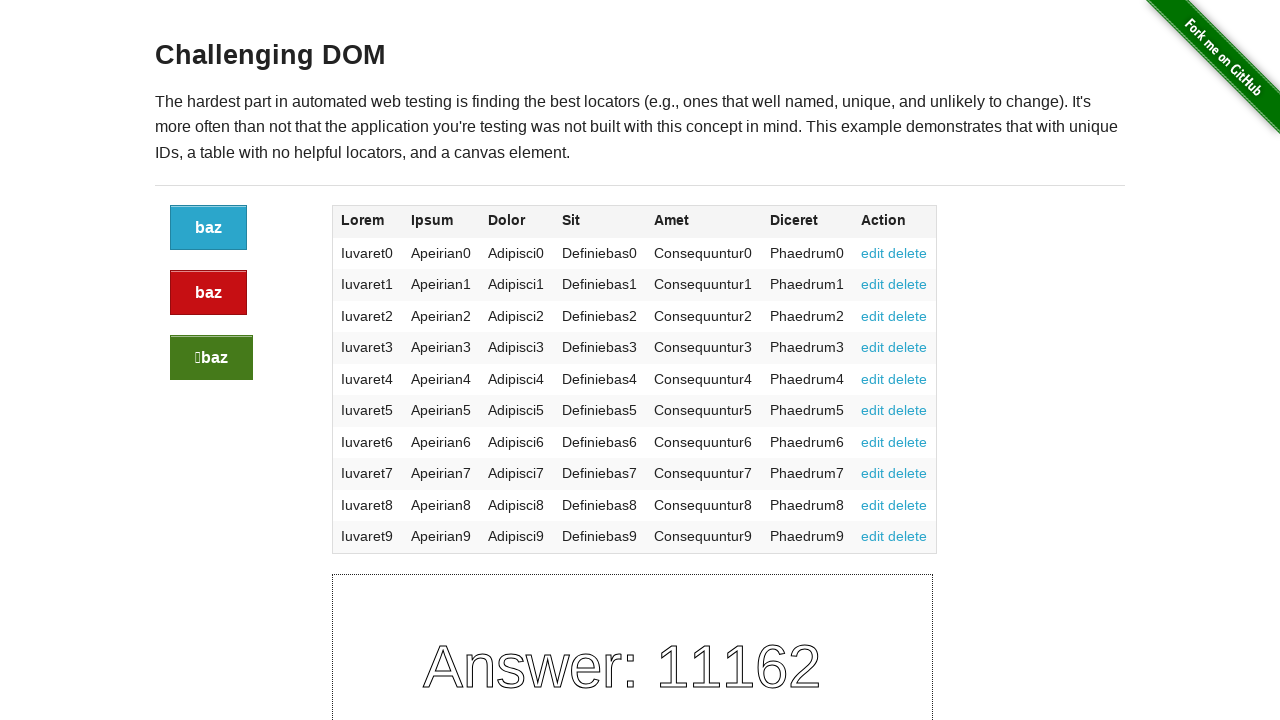